Navigates to the Nexus 6 product page and verifies product details are displayed

Starting URL: https://www.demoblaze.com/

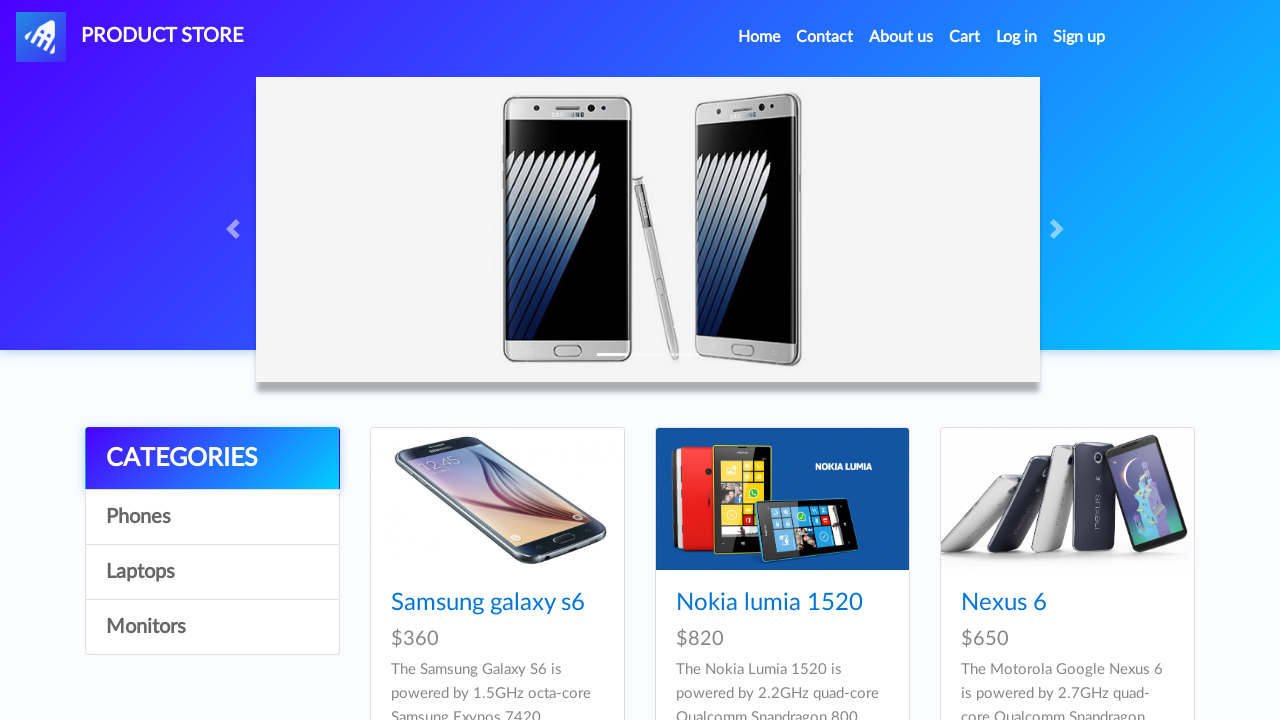

Clicked on Nexus 6 product link at (1004, 603) on text=Nexus 6
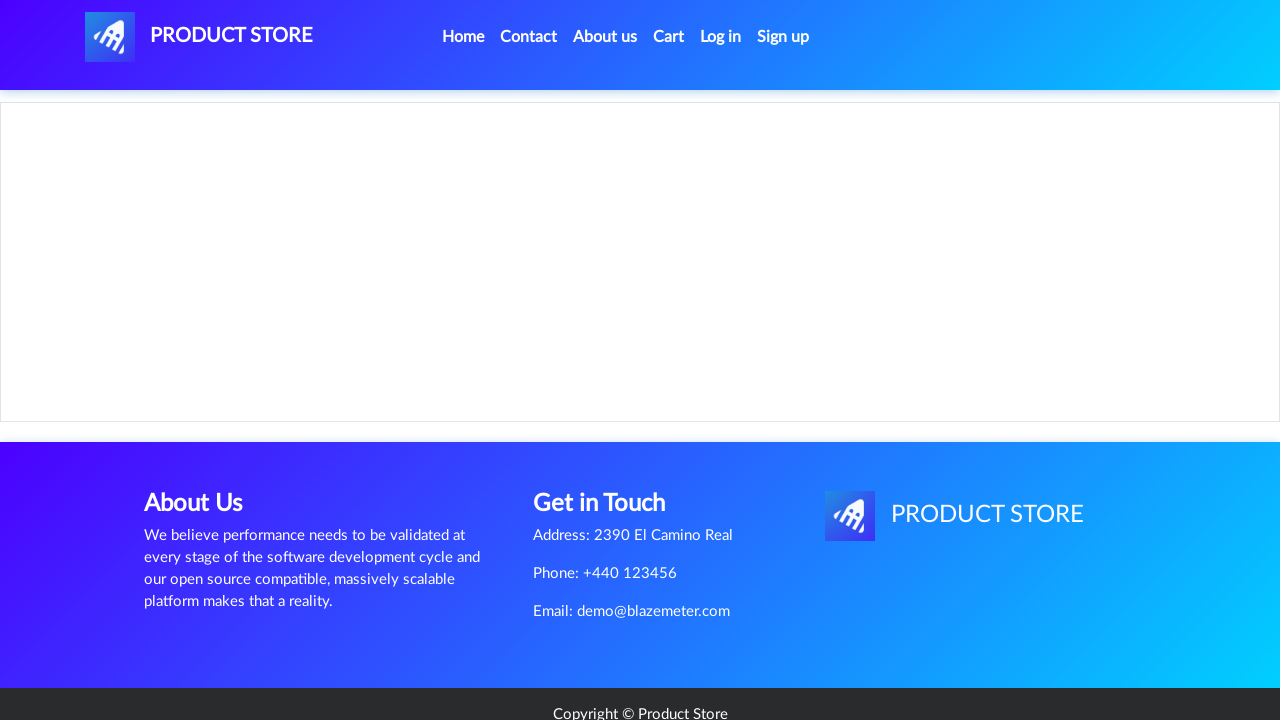

Product name (h2) selector loaded
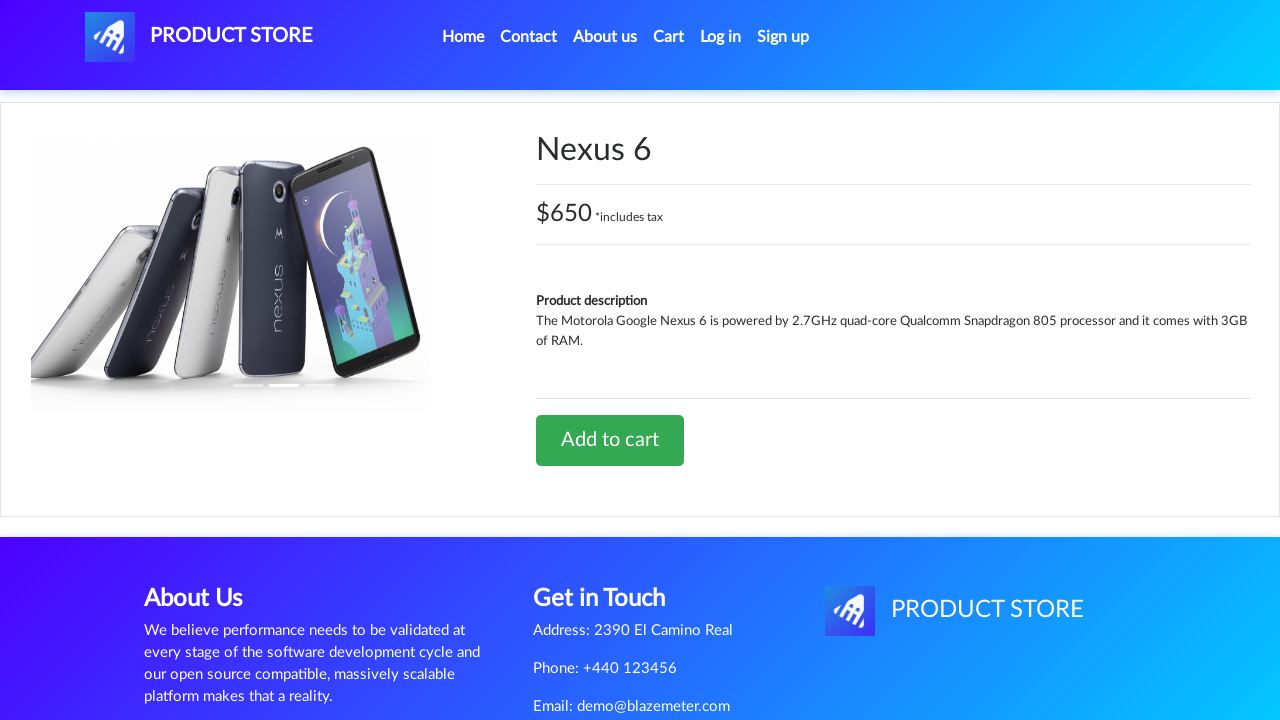

Product price (h3) selector loaded
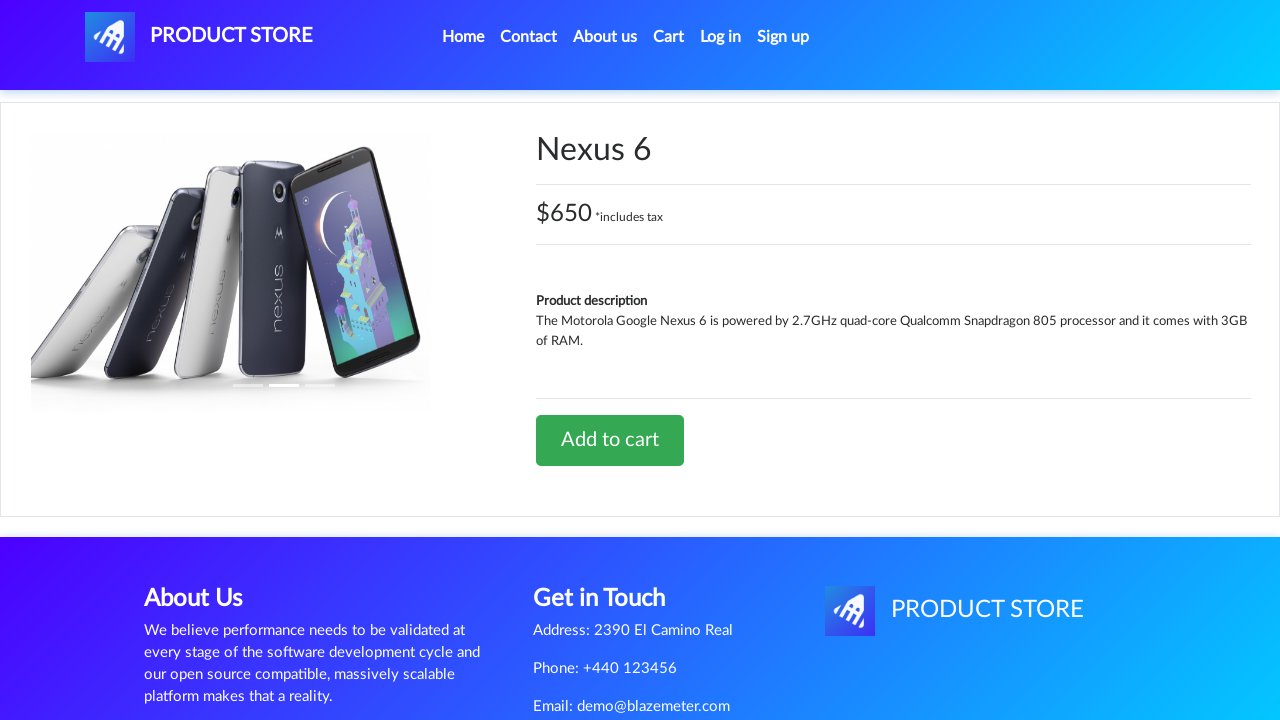

Product description (p) selector loaded
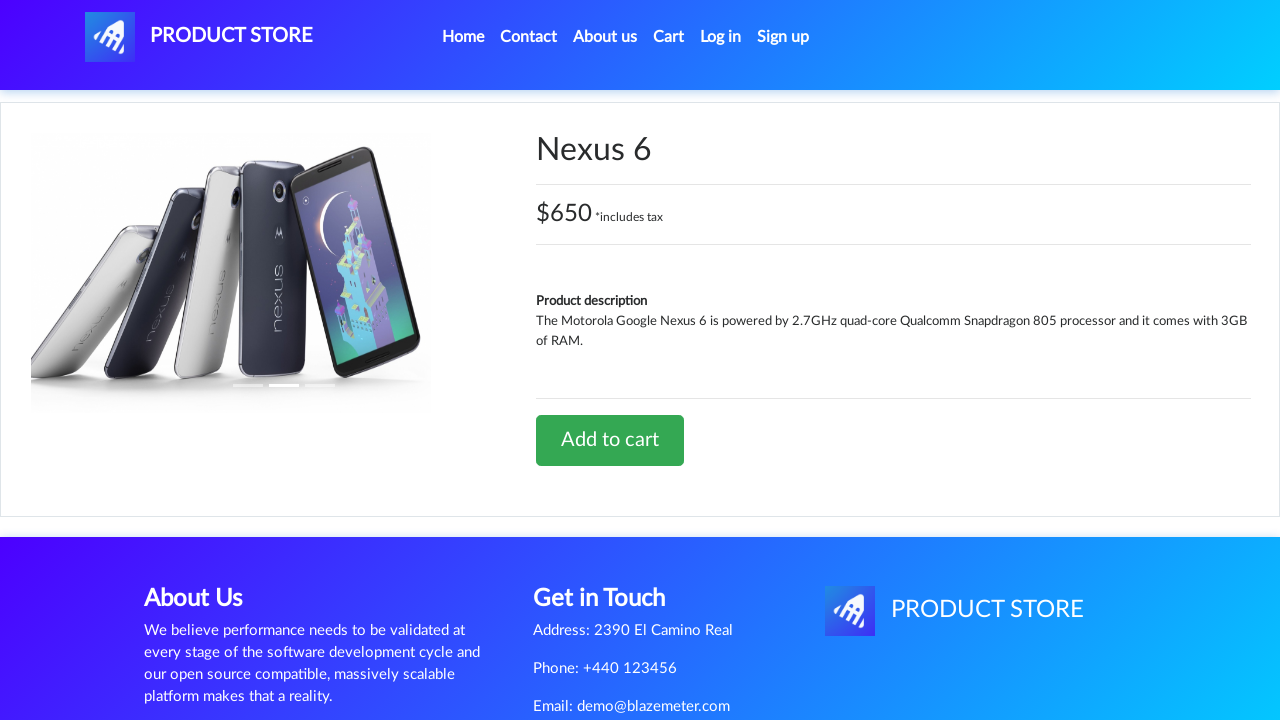

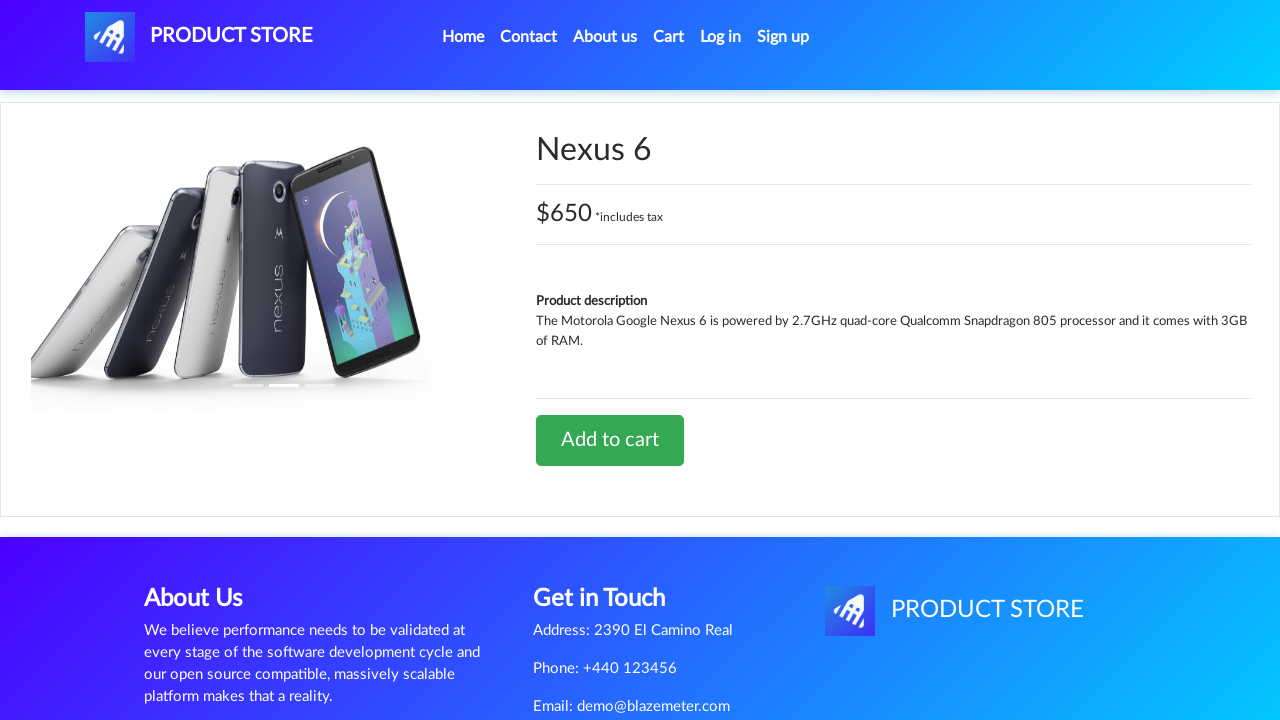